Tests drag and drop functionality by dragging a draggable element within an iframe on the jQuery UI demo page

Starting URL: https://jqueryui.com/draggable/

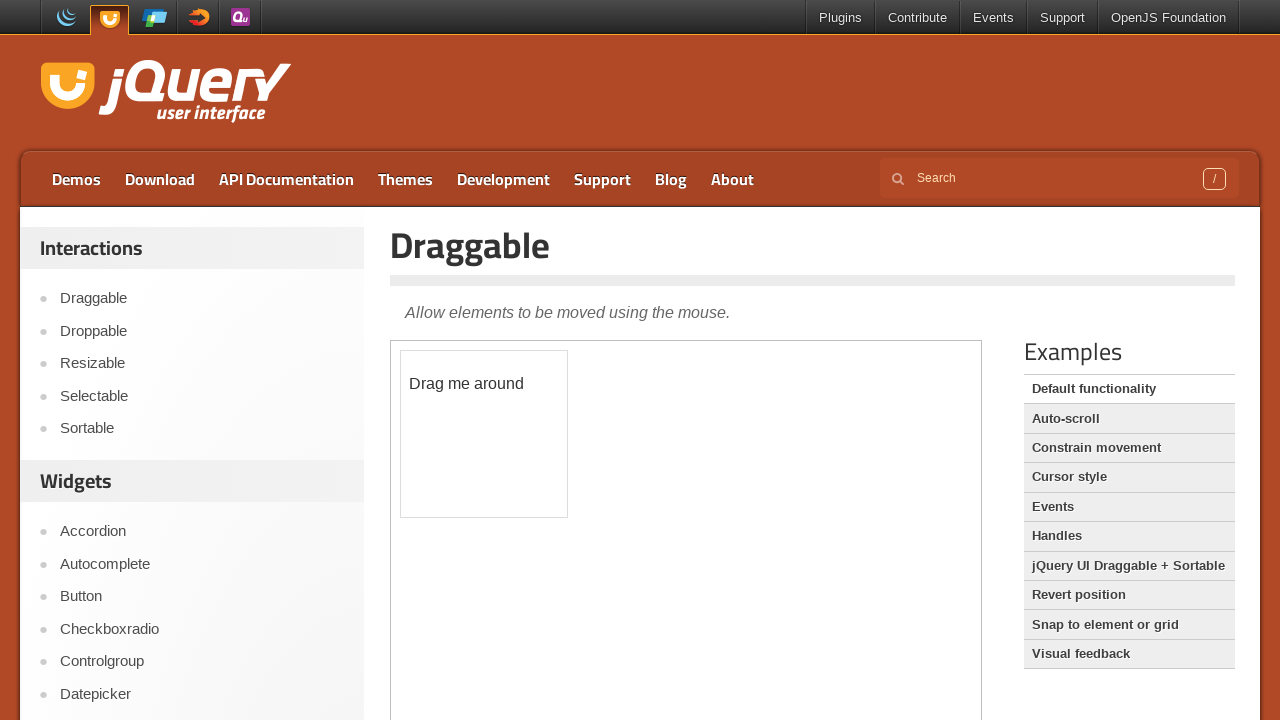

Located the iframe containing the draggable element
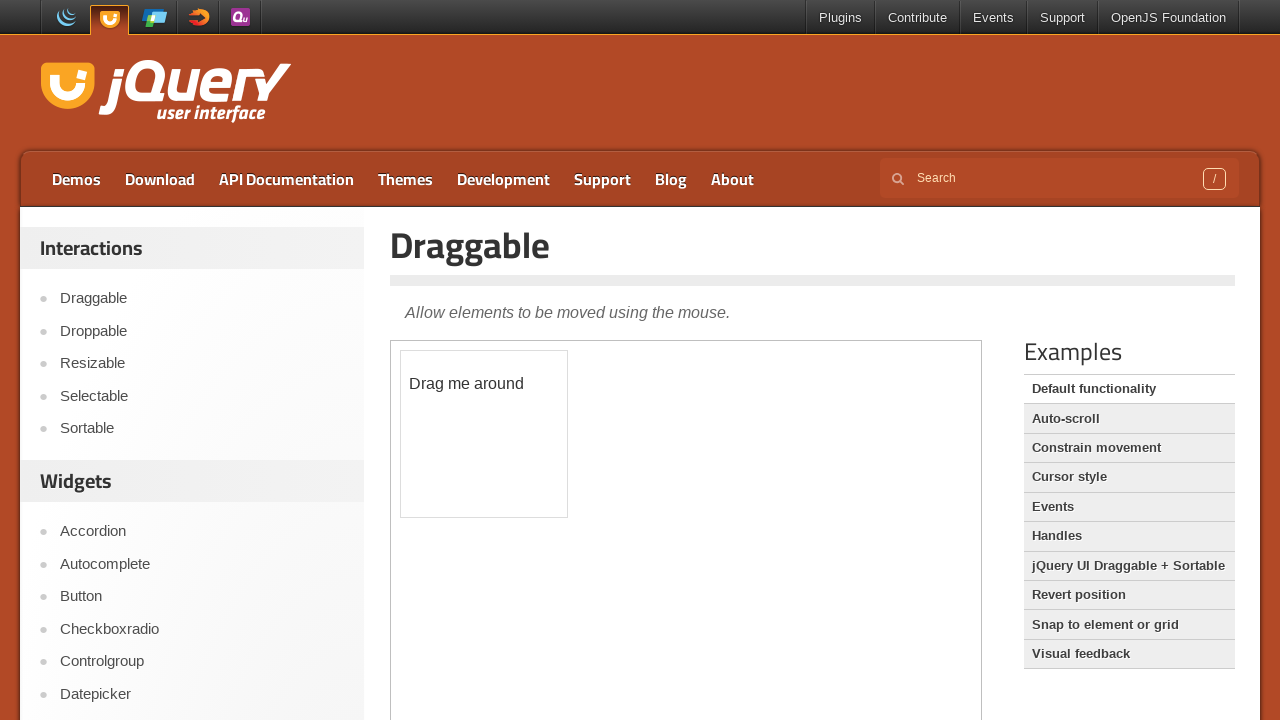

Located the draggable element with ID 'draggable' inside the iframe
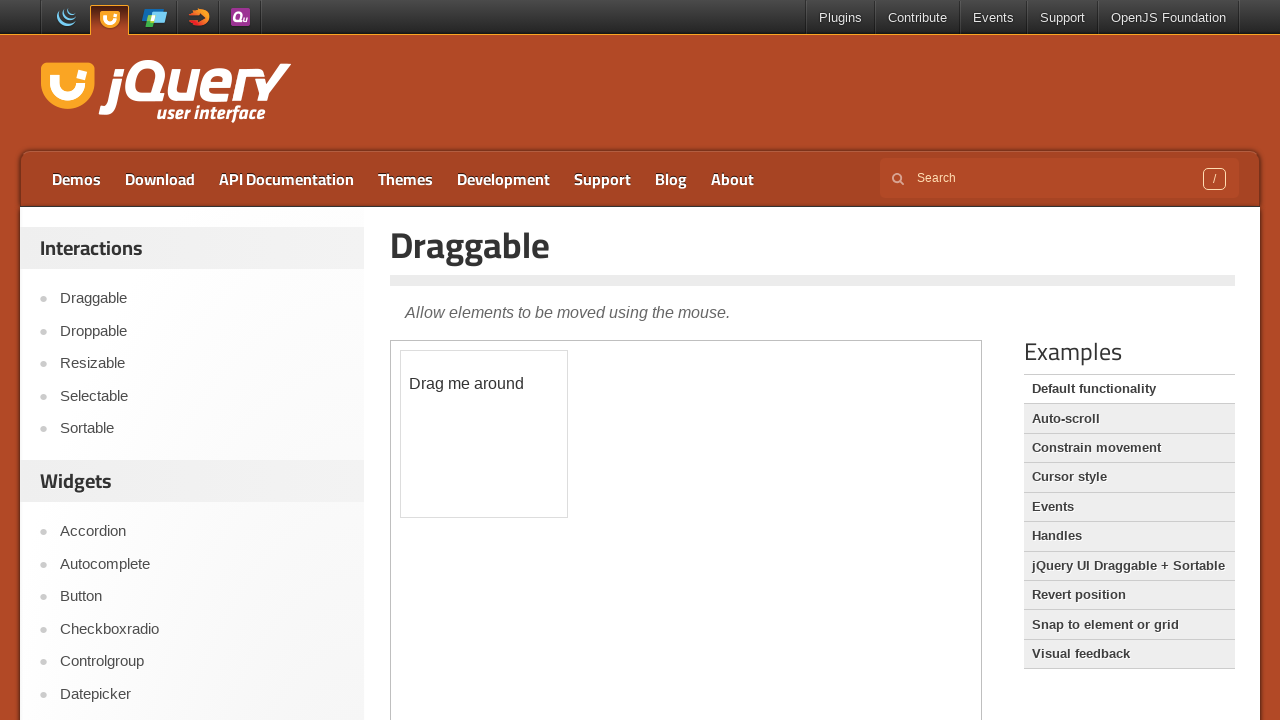

Retrieved the bounding box of the draggable element
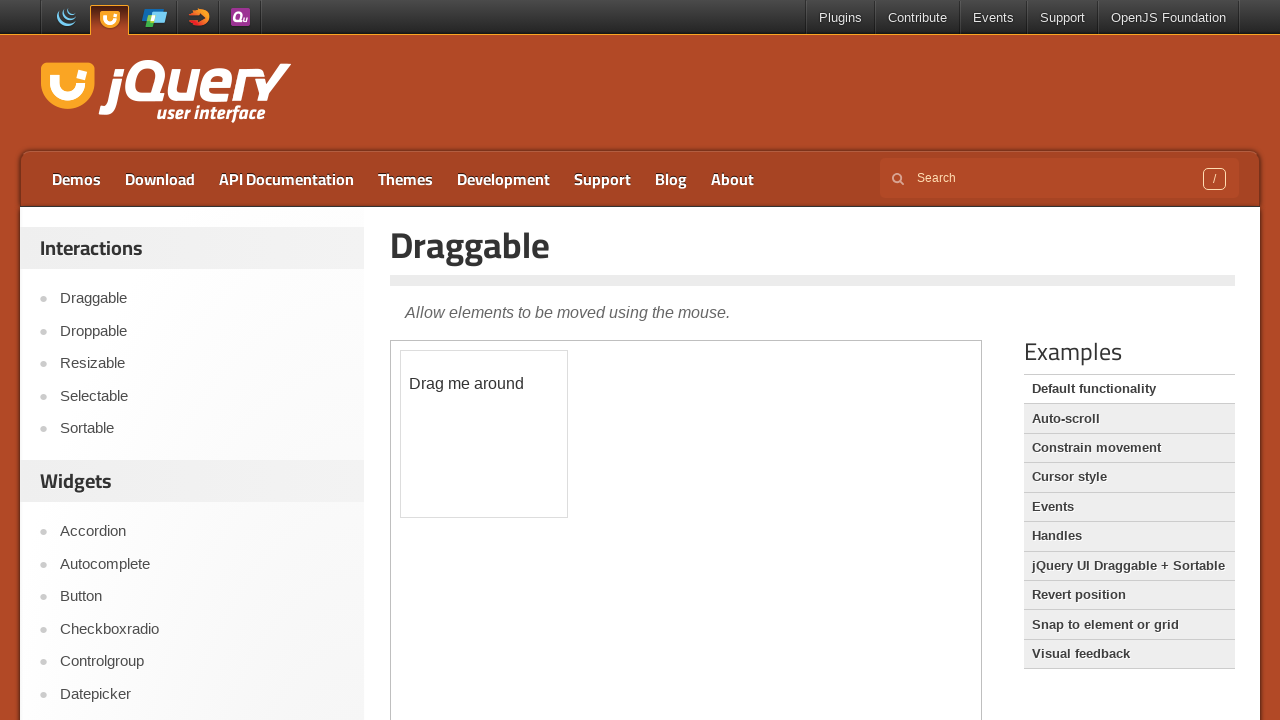

Moved mouse to the center of the draggable element at (484, 434)
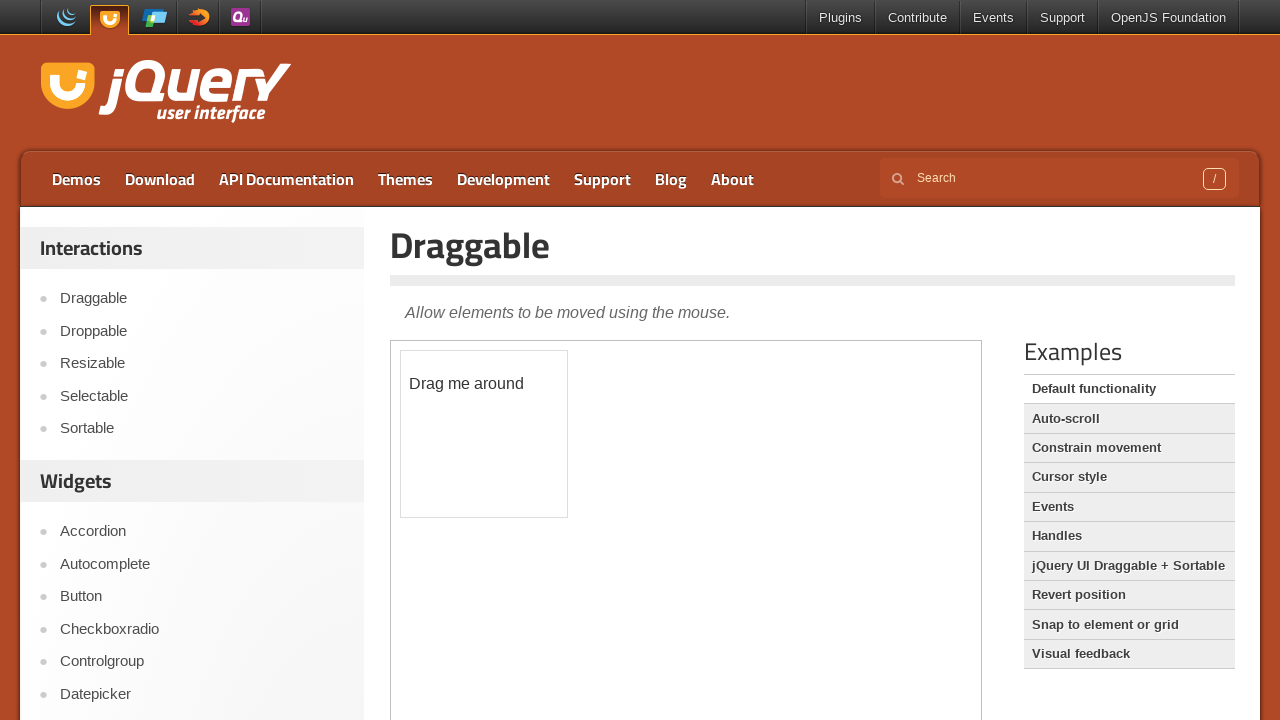

Pressed mouse button down on the draggable element at (484, 434)
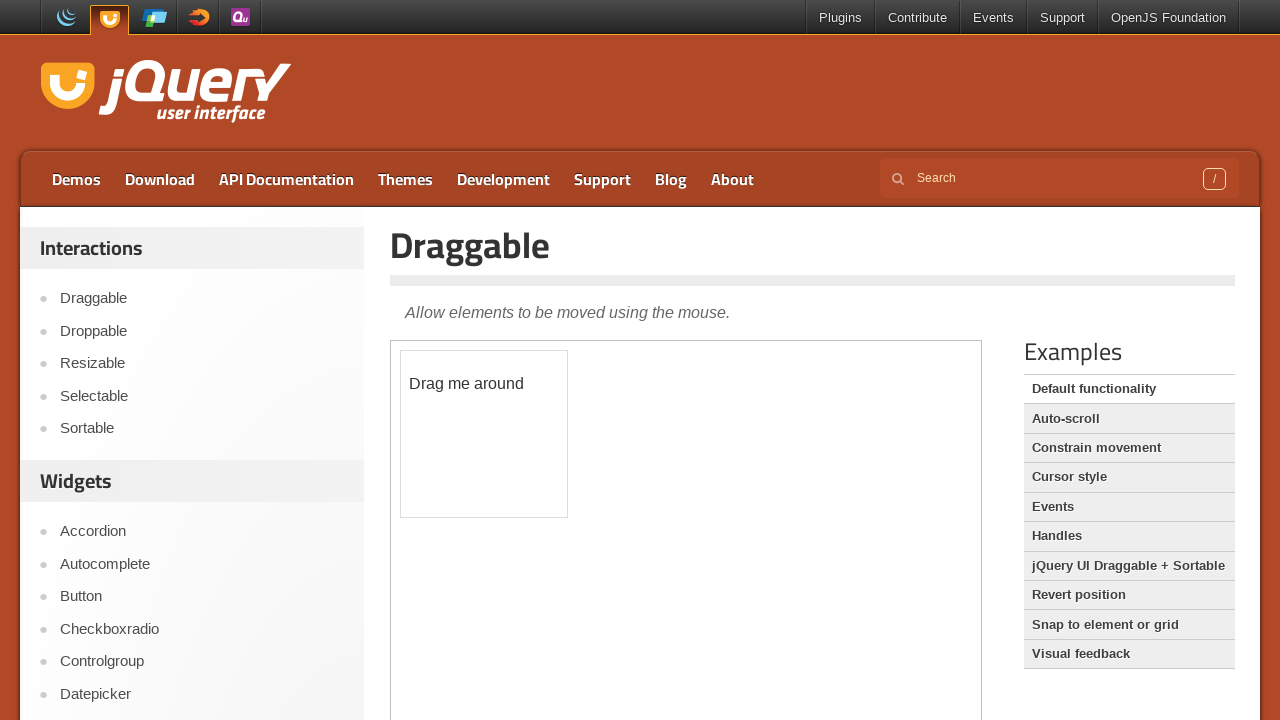

Dragged the element 50 pixels to the right and 50 pixels down at (534, 484)
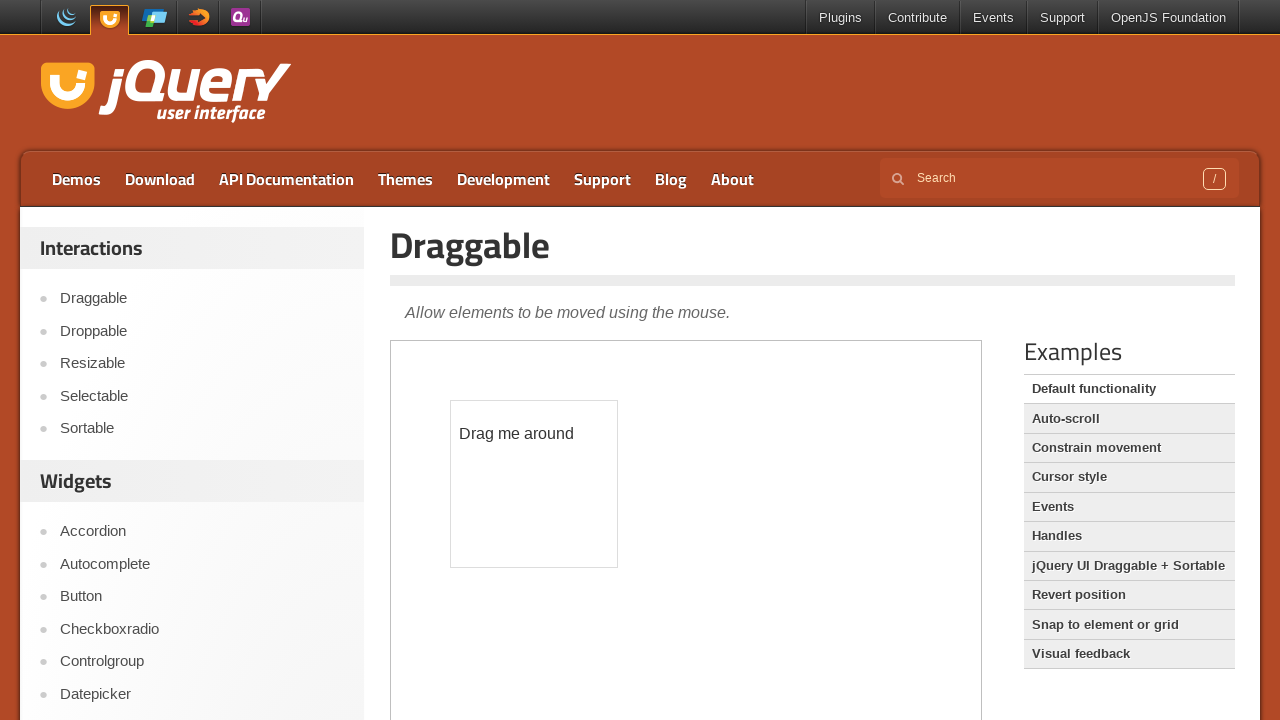

Released the mouse button to complete the drag and drop operation at (534, 484)
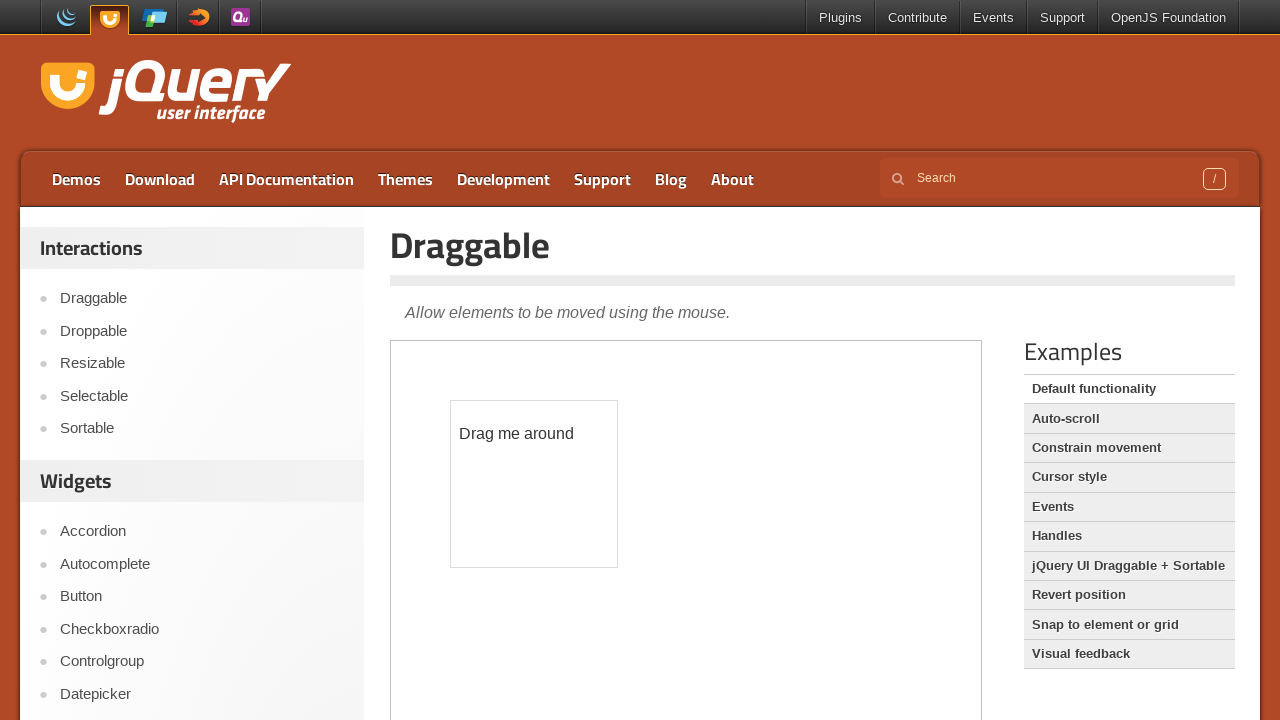

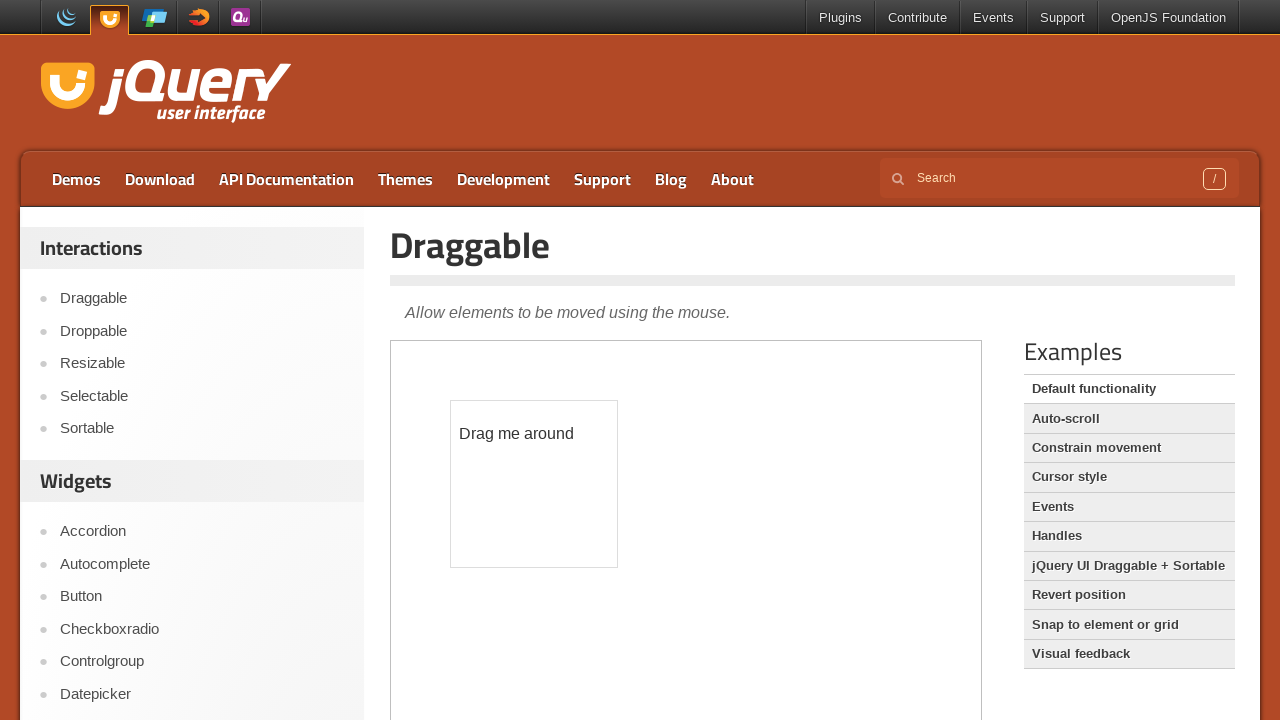